Basic browser automation test that navigates to demoqa.com and performs page refresh and window maximization operations.

Starting URL: https://demoqa.com/

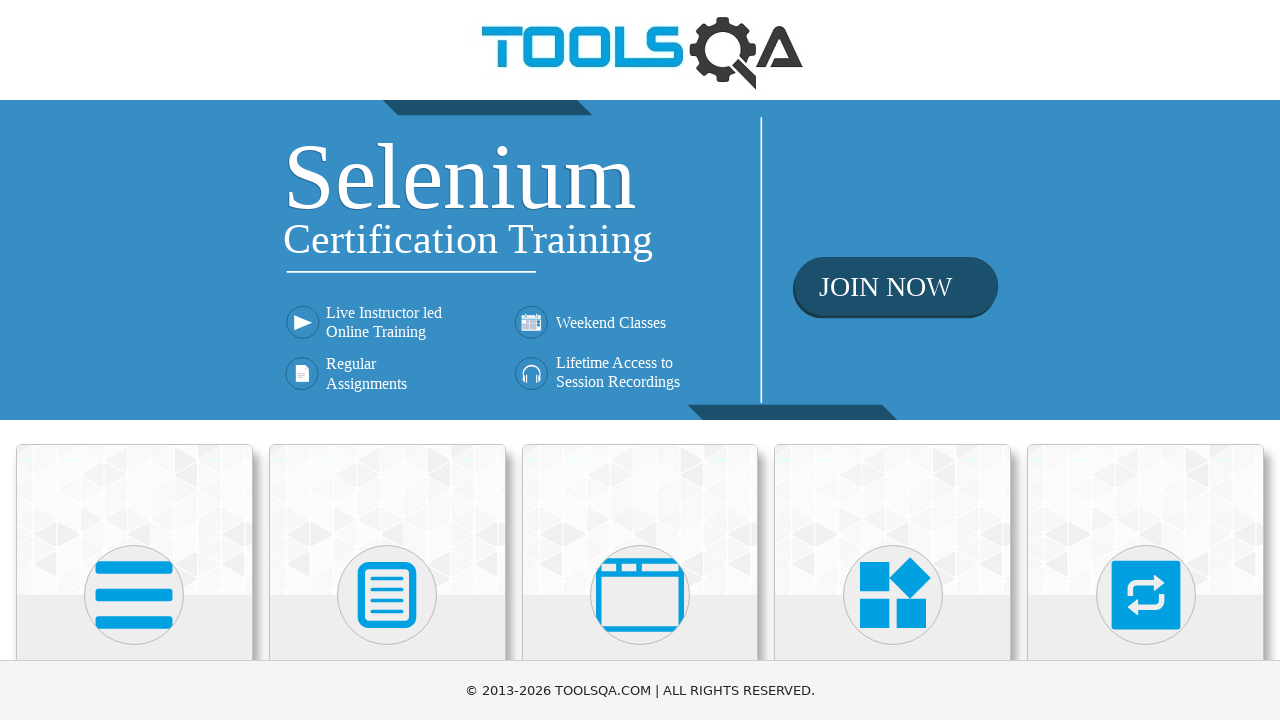

Refreshed the page
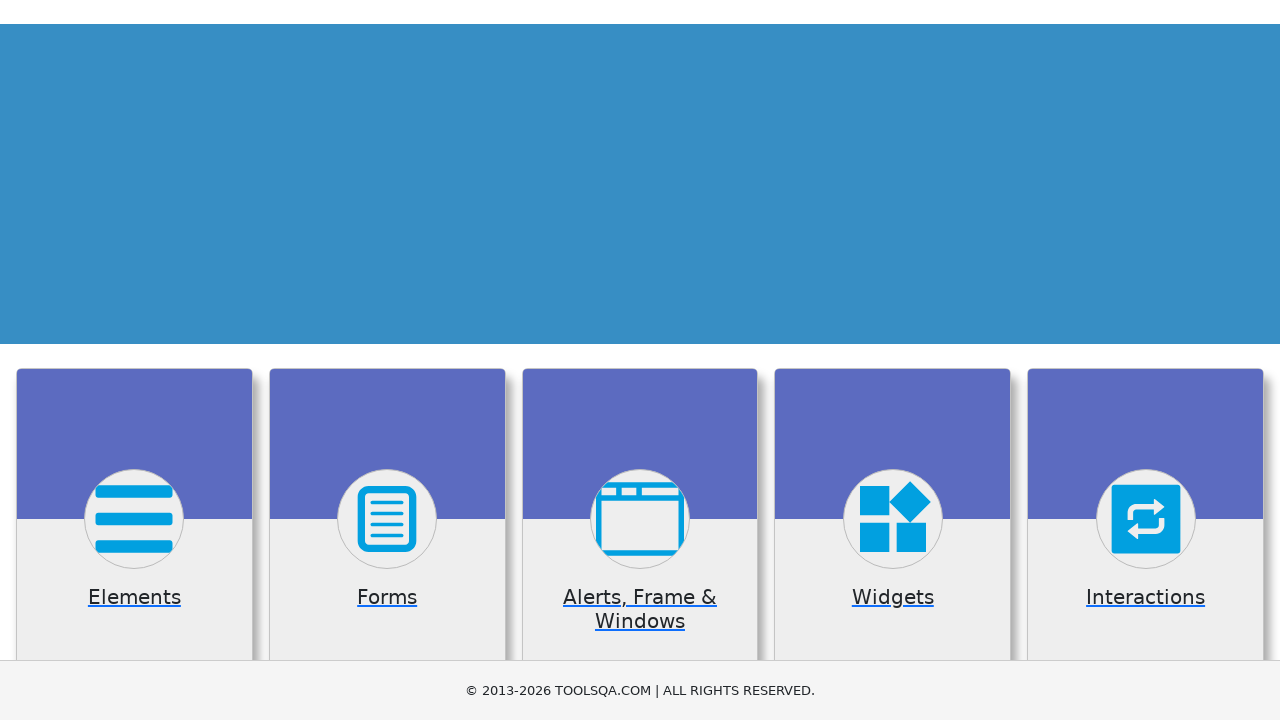

Set viewport size to 1920x1080 to maximize window
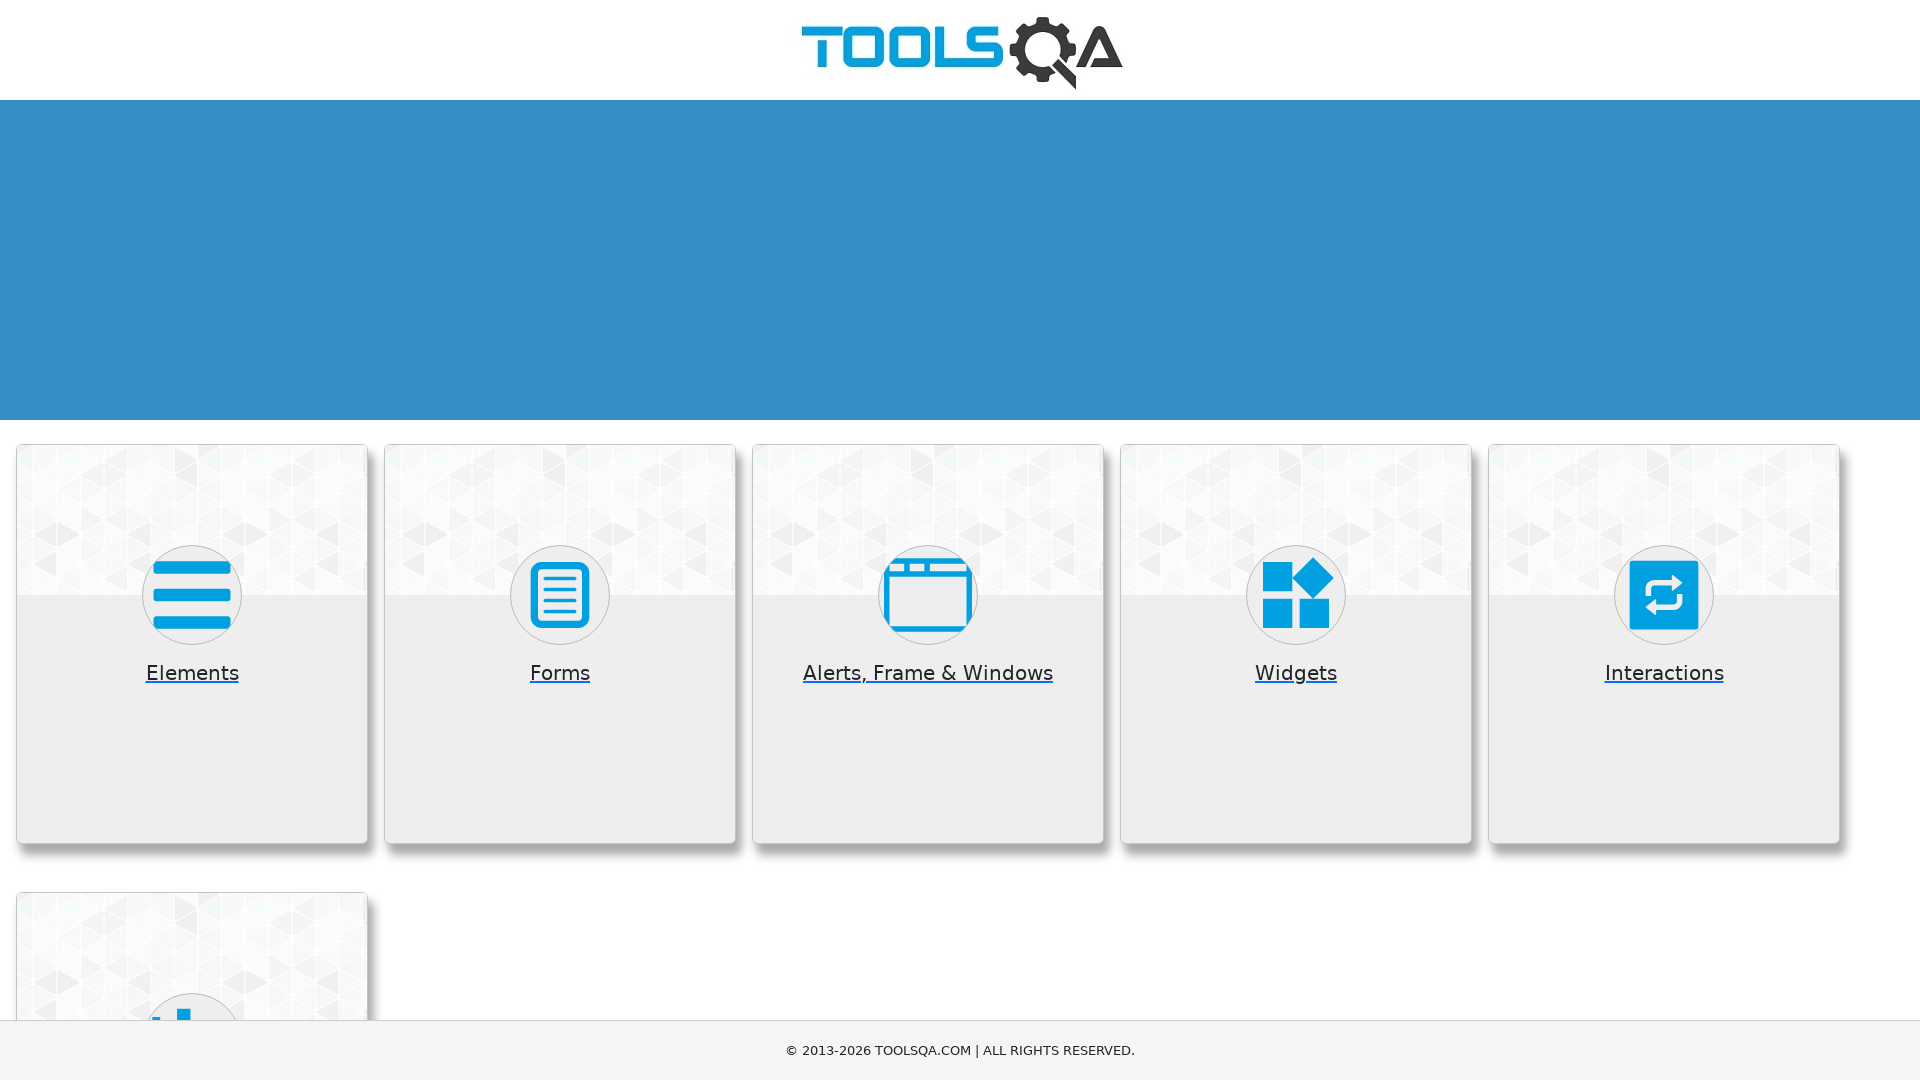

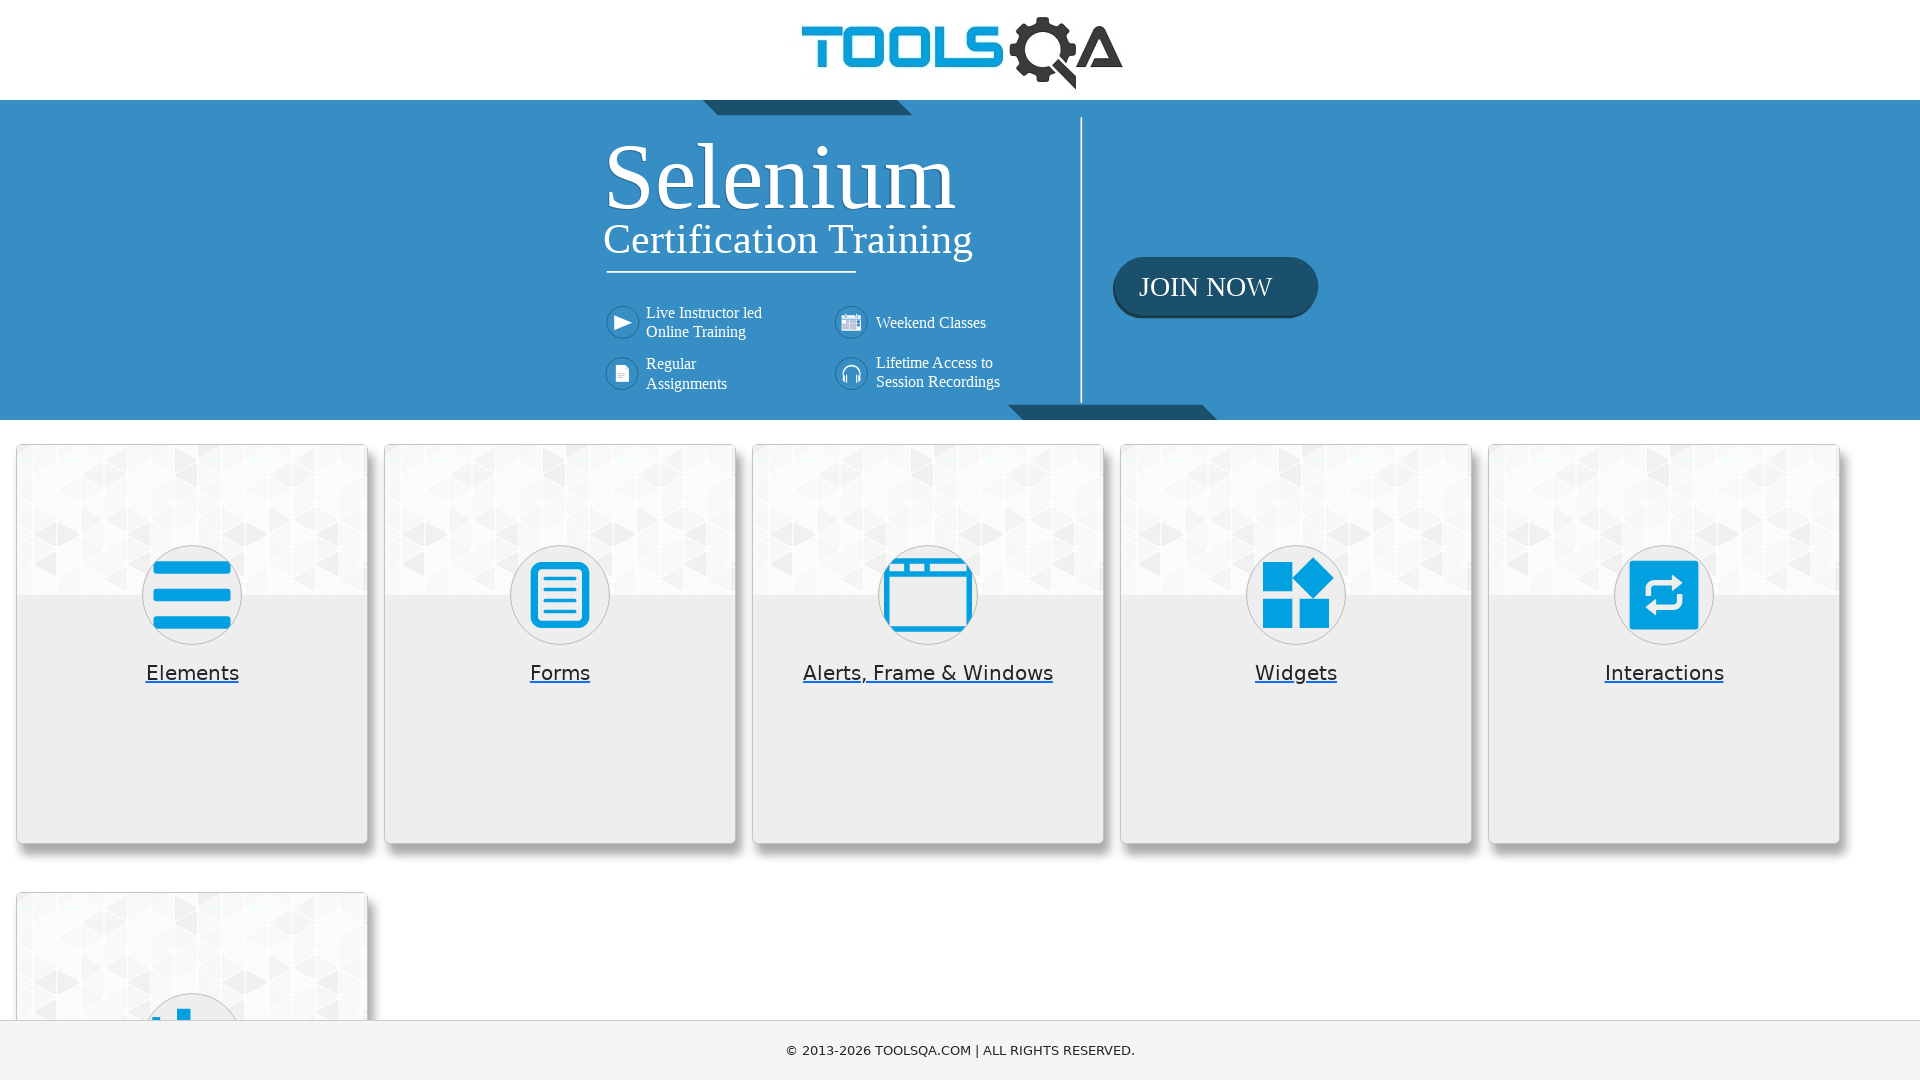